Tests the browser windows functionality on DemoQA by clicking the "New Window" button 3 times to open multiple browser windows

Starting URL: https://demoqa.com/browser-windows

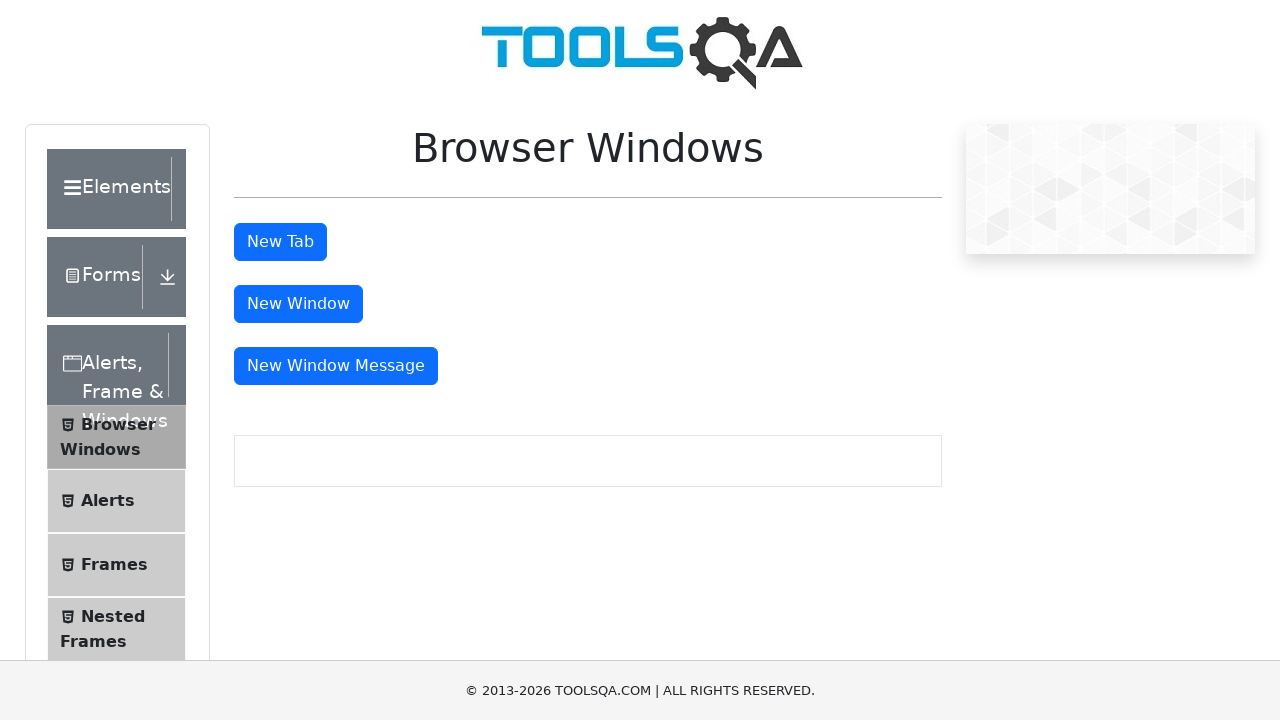

Located the 'New Window' button element
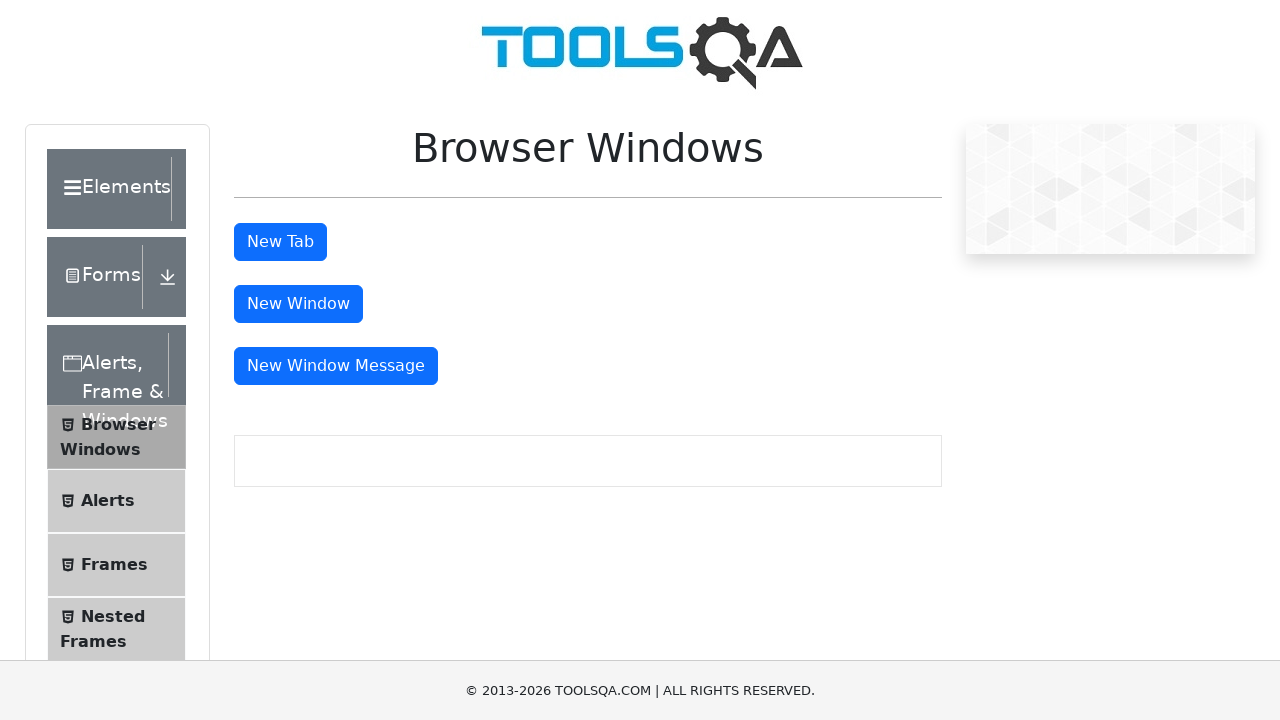

Clicked 'New Window' button (click 1 of 3) at (298, 304) on button#windowButton
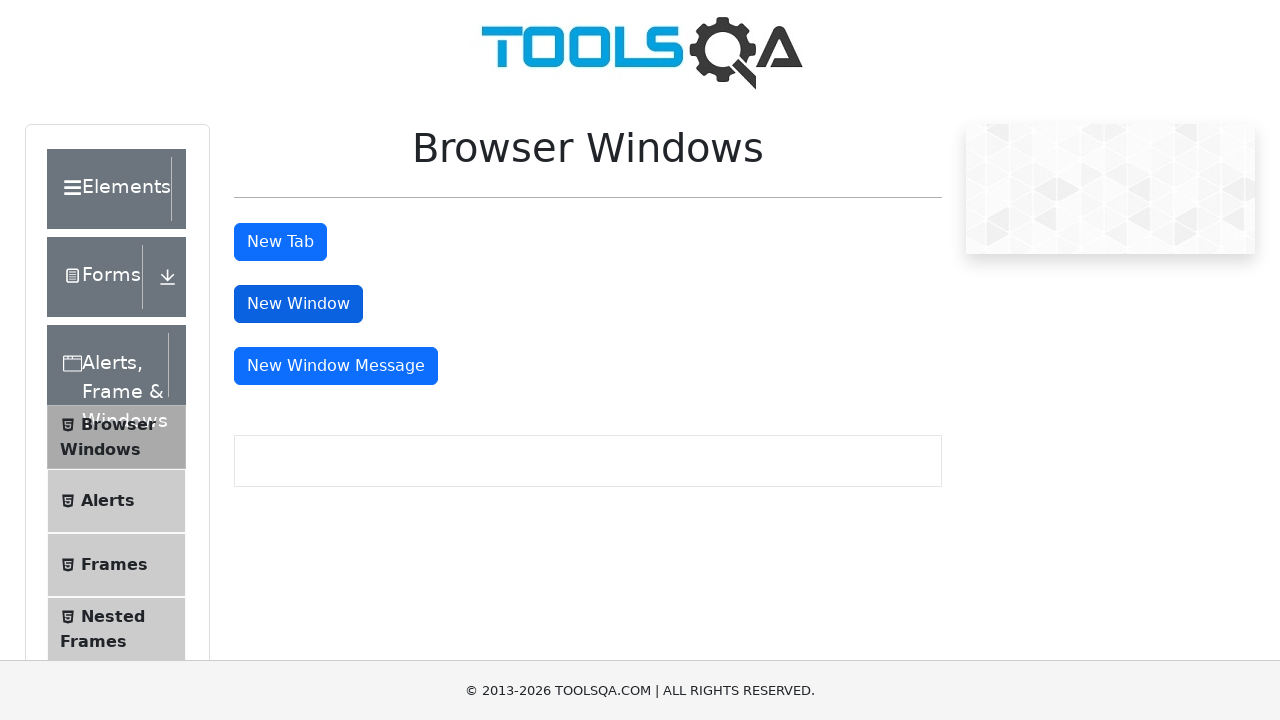

Waited for new window to open (window 1 of 3)
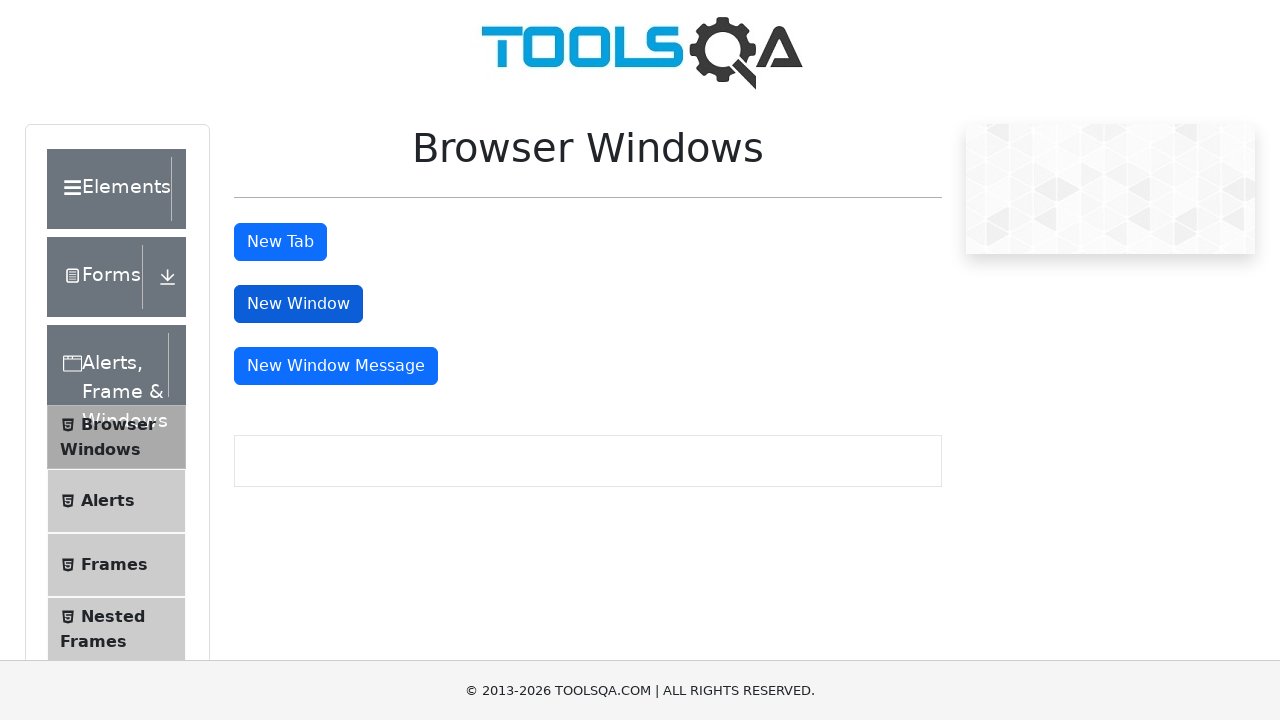

Clicked 'New Window' button (click 2 of 3) at (298, 304) on button#windowButton
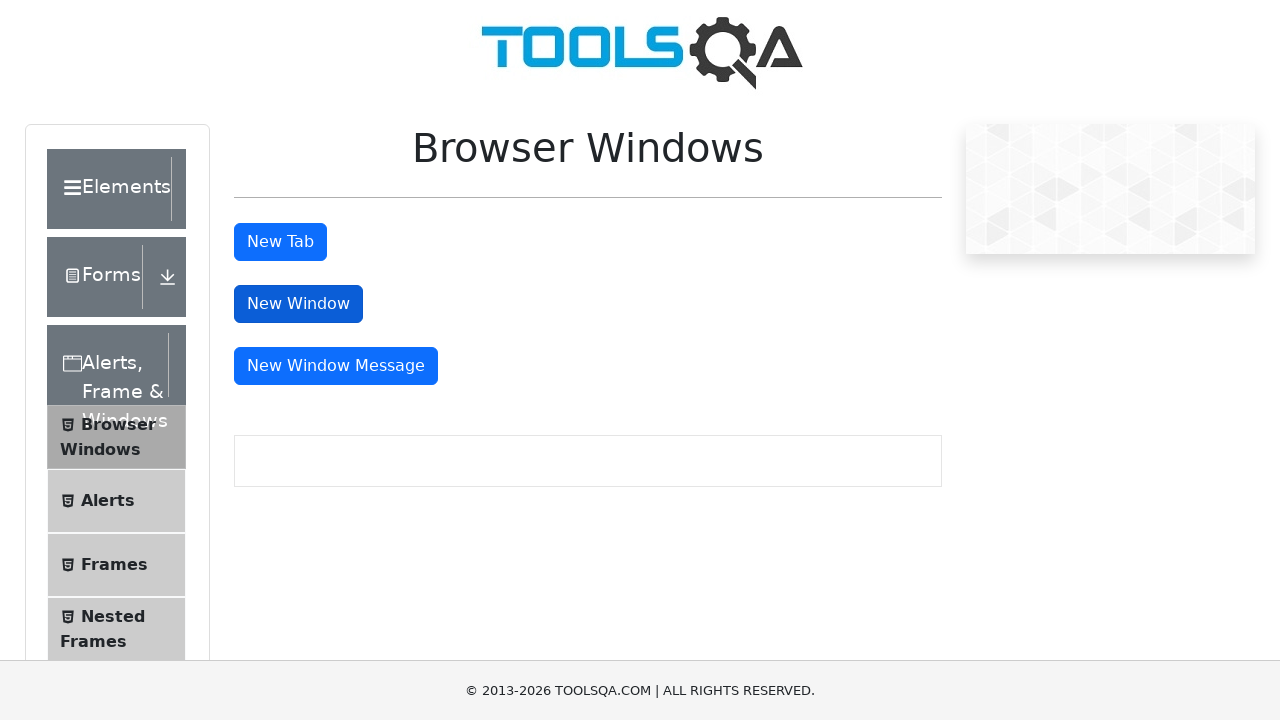

Waited for new window to open (window 2 of 3)
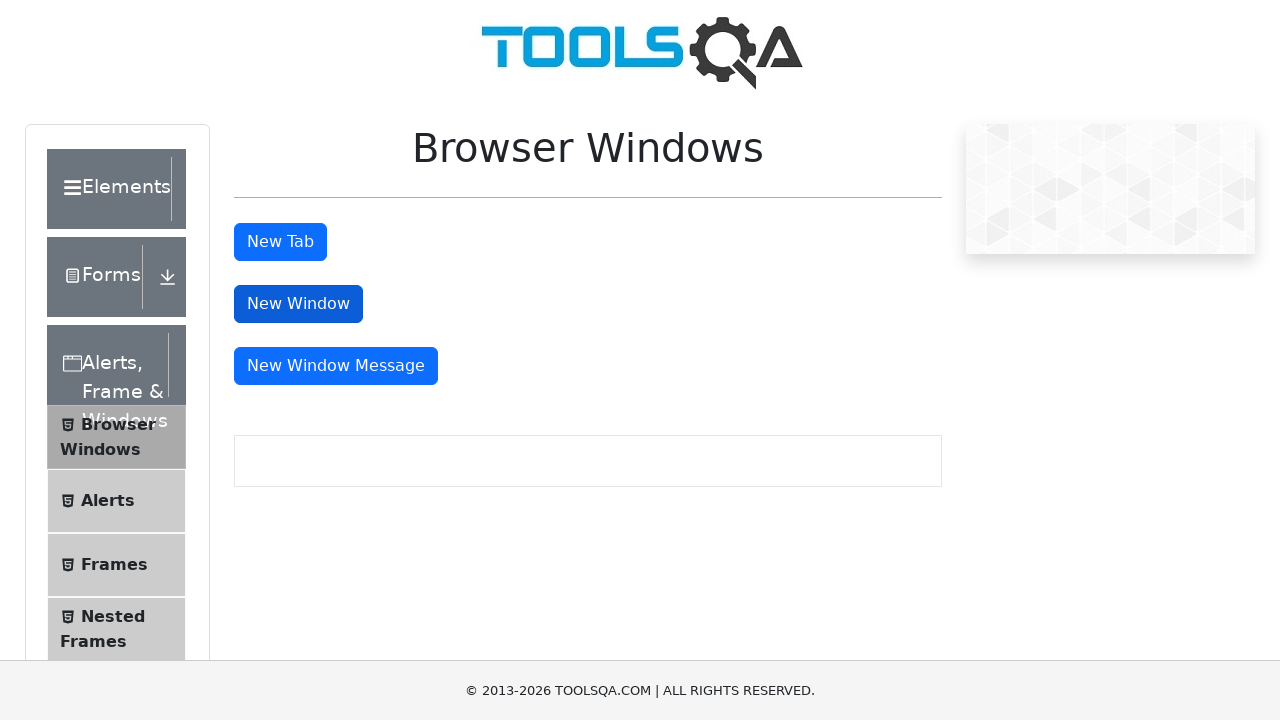

Clicked 'New Window' button (click 3 of 3) at (298, 304) on button#windowButton
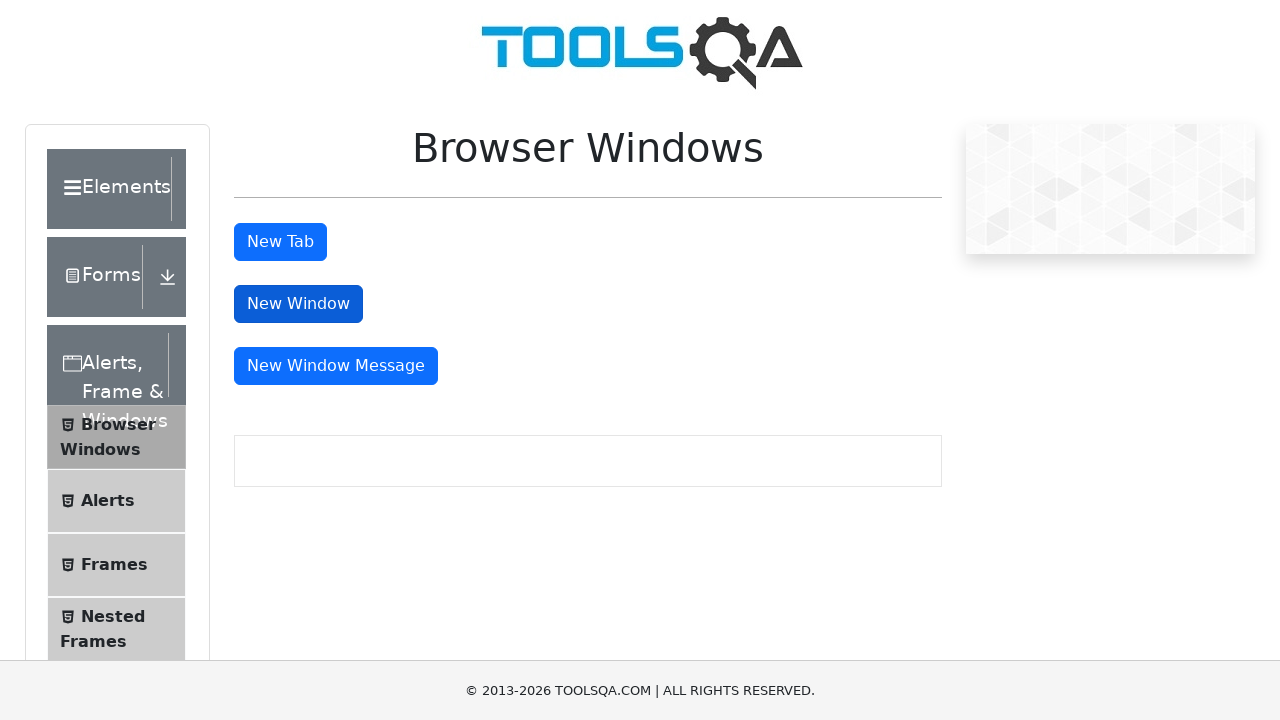

Waited for new window to open (window 3 of 3)
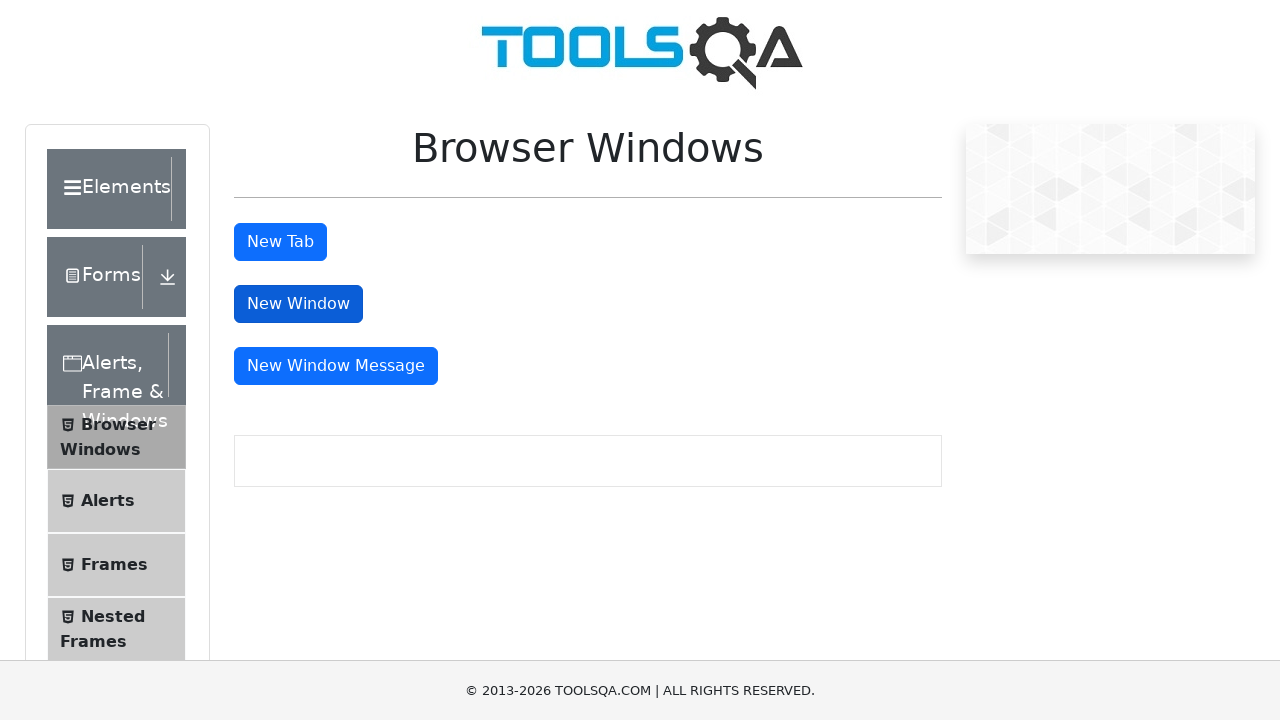

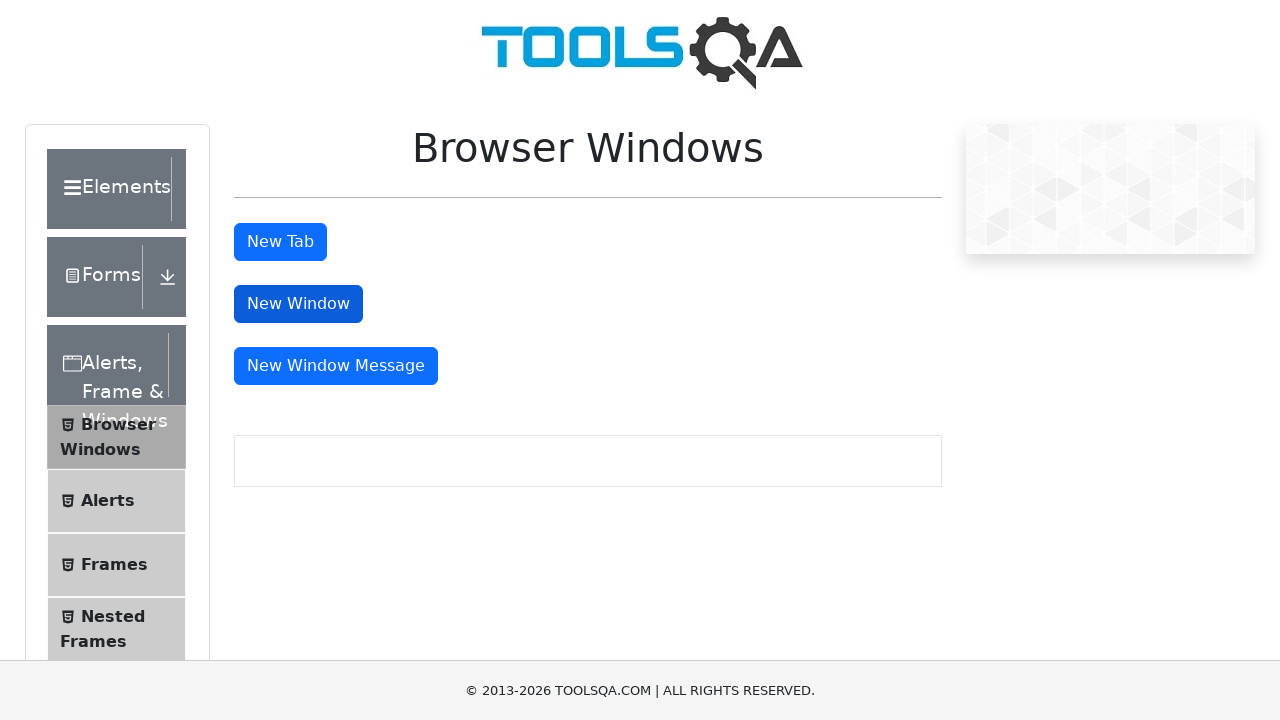